Navigates to the v-notes GitHub Pages site and verifies that link elements are present on the page

Starting URL: http://vishesh-pandey.github.io/v-notes/

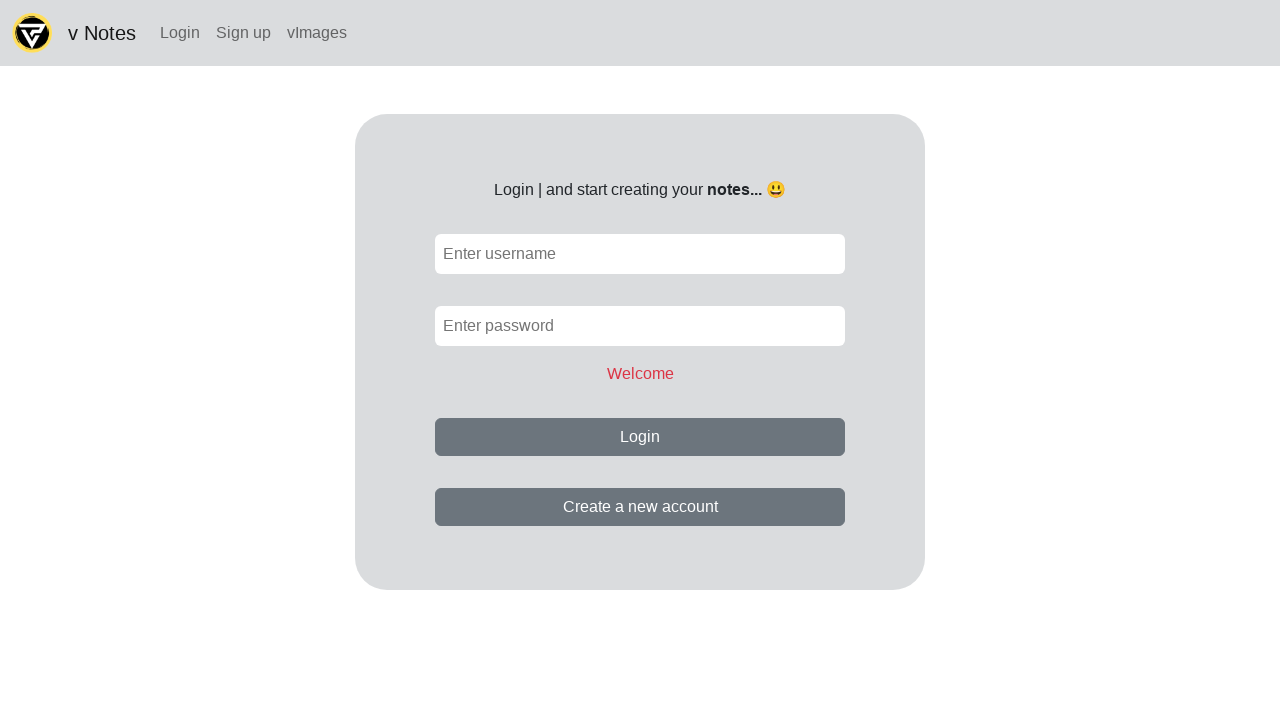

Navigated to v-notes GitHub Pages site
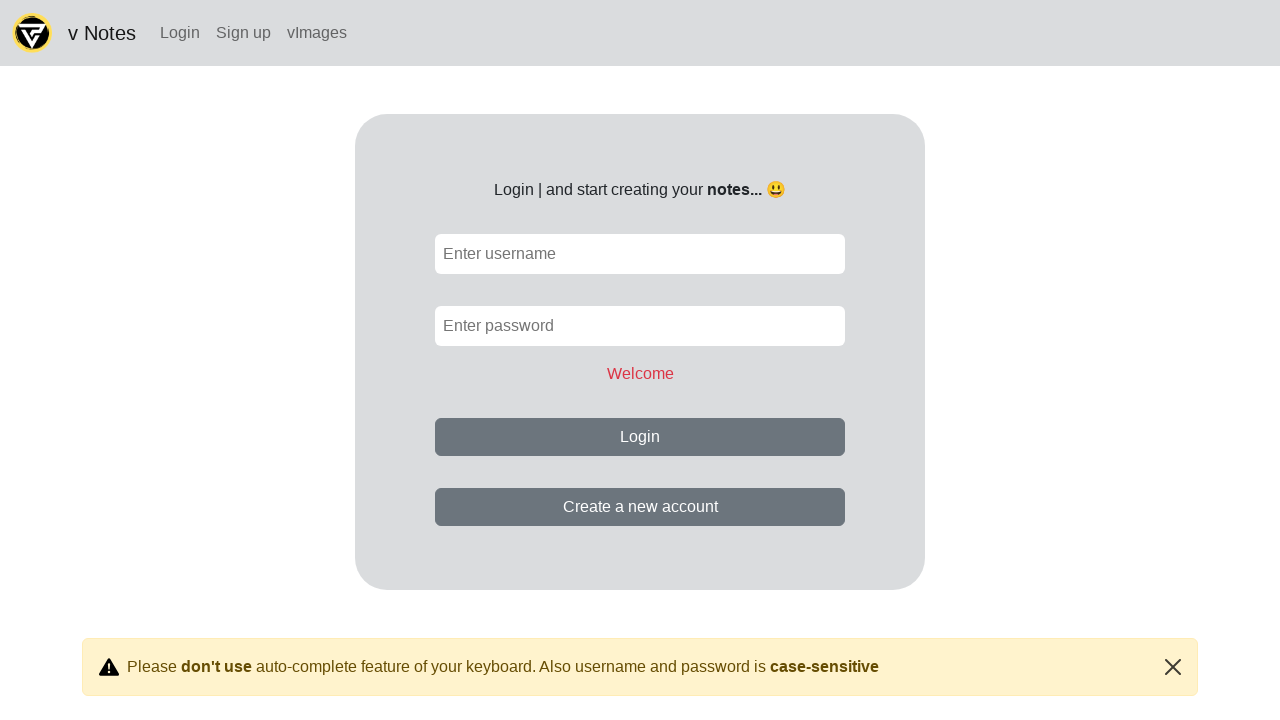

Waited for link elements to be present on the page
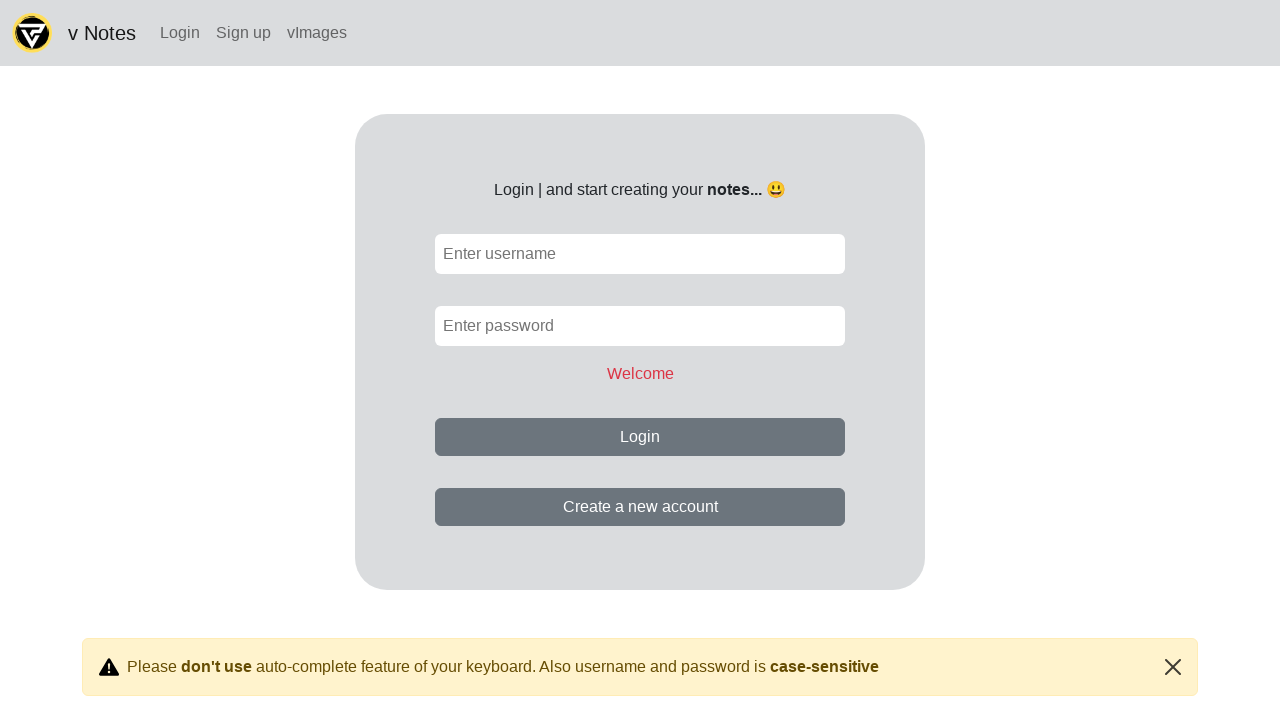

Located all link elements on the page
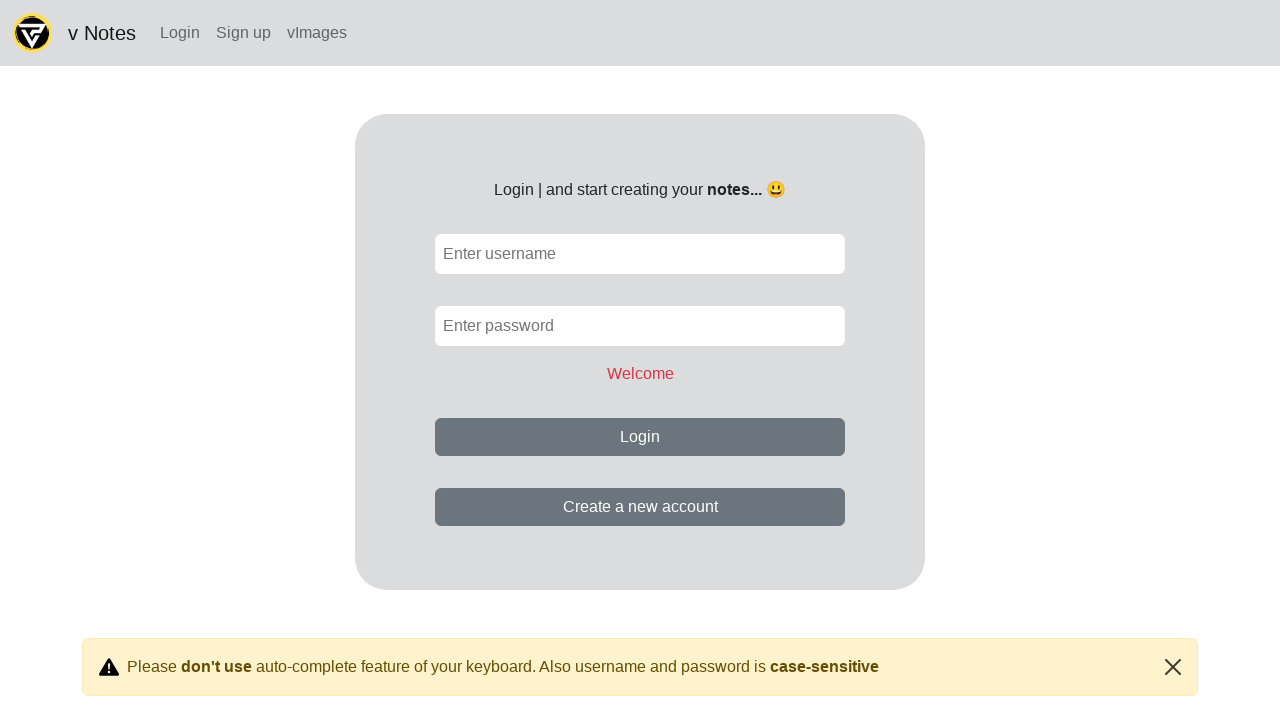

Verified that links are present on the login page
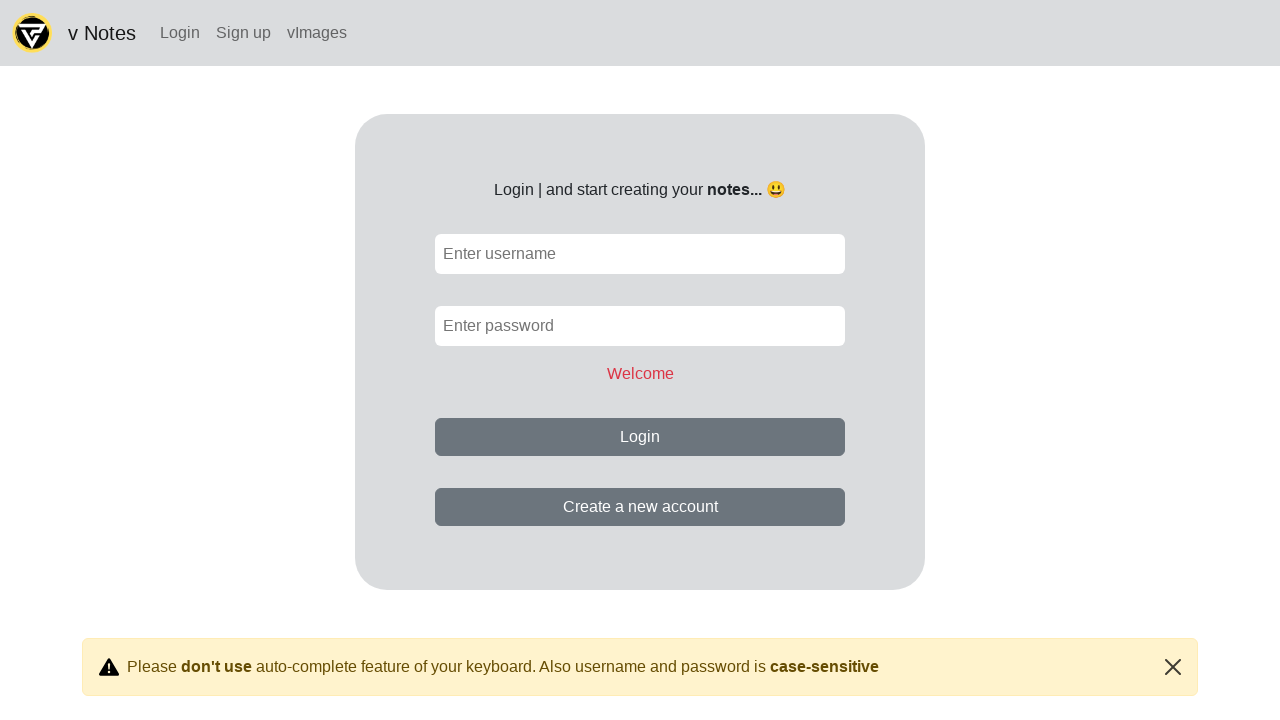

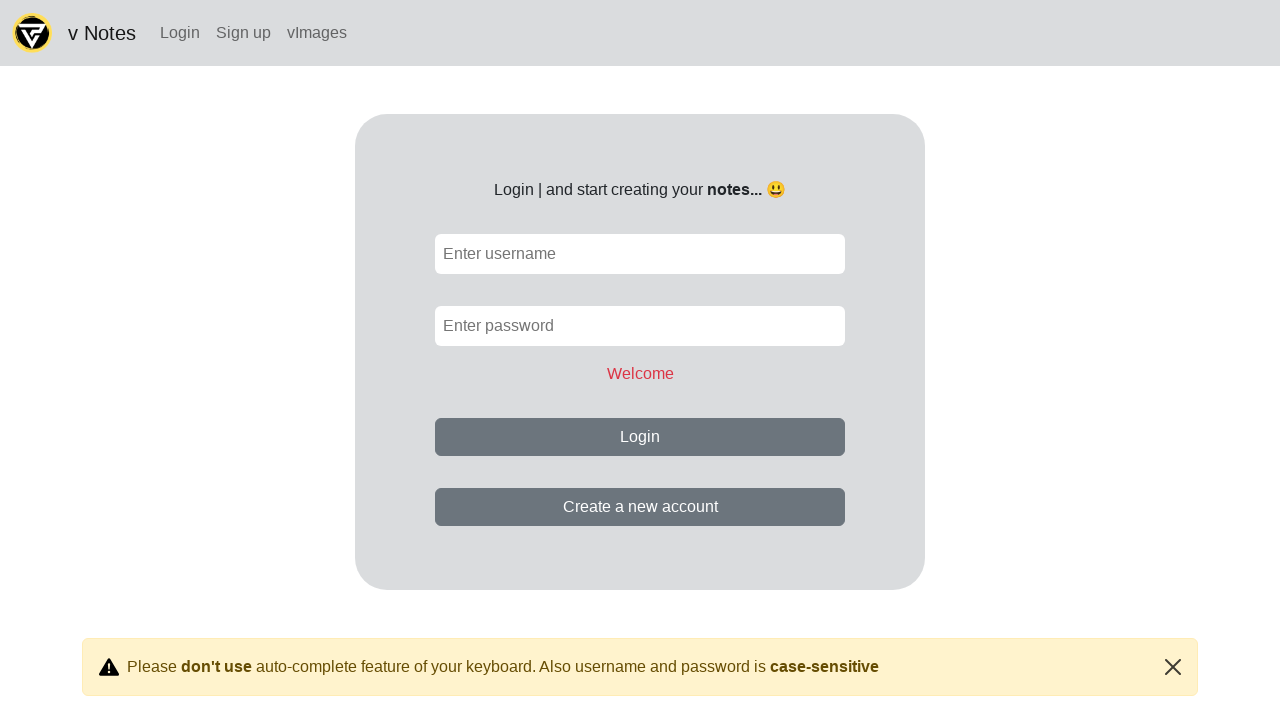